Tests JavaScript alert handling with a textbox by clicking a button to trigger an alert, entering text into the alert prompt, and accepting it.

Starting URL: http://demo.automationtesting.in/Alerts.html

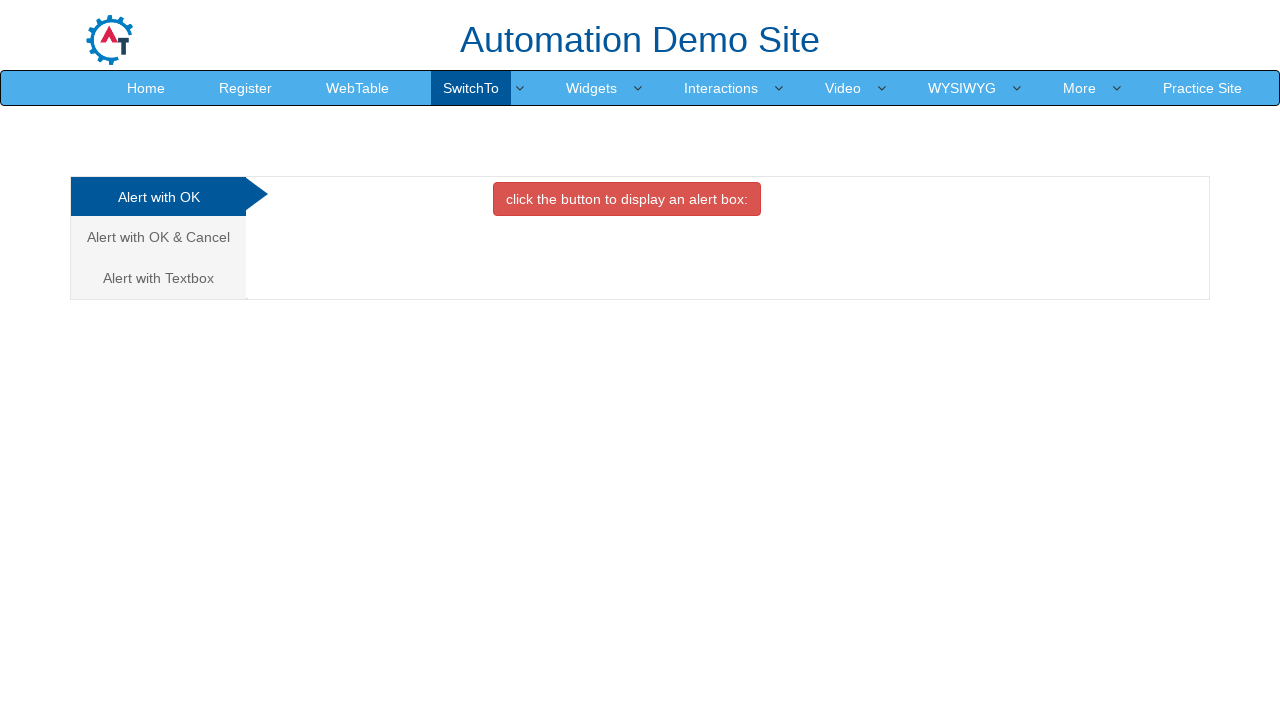

Clicked on 'Alert with Textbox' tab/link at (158, 278) on xpath=//a[text()='Alert with Textbox ']
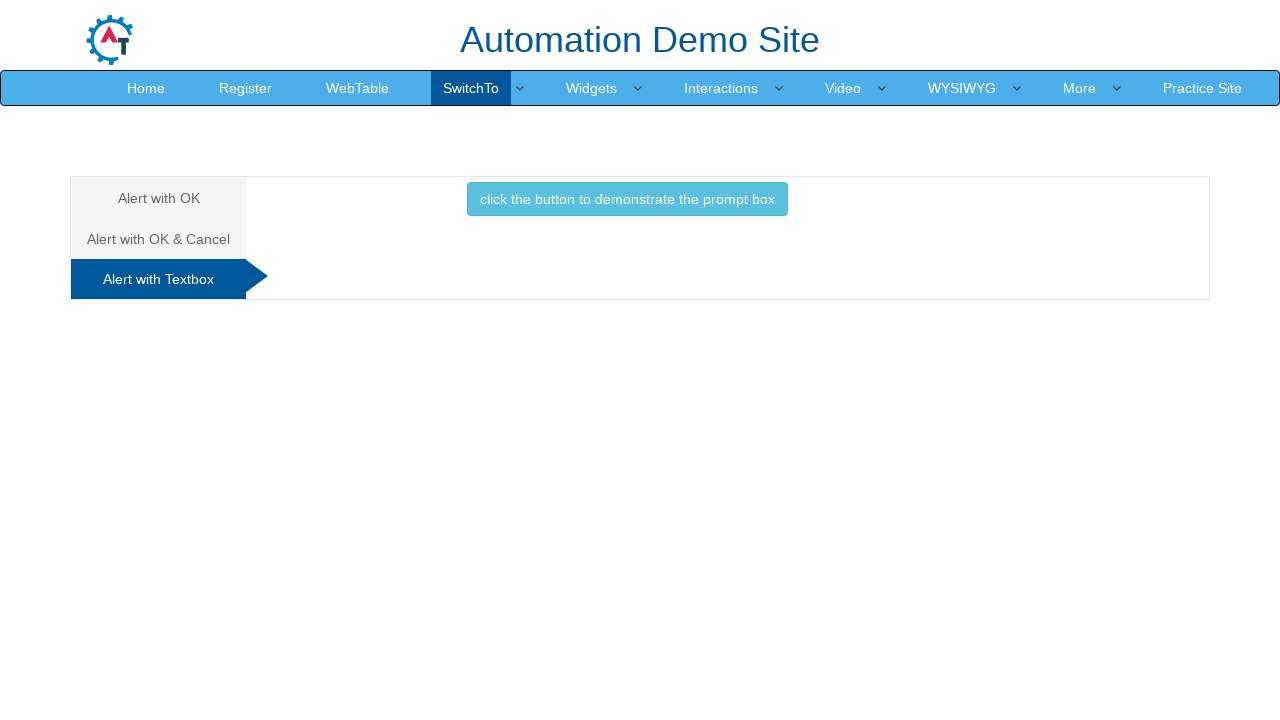

Clicked button to trigger alert with textbox at (627, 199) on .btn.btn-info
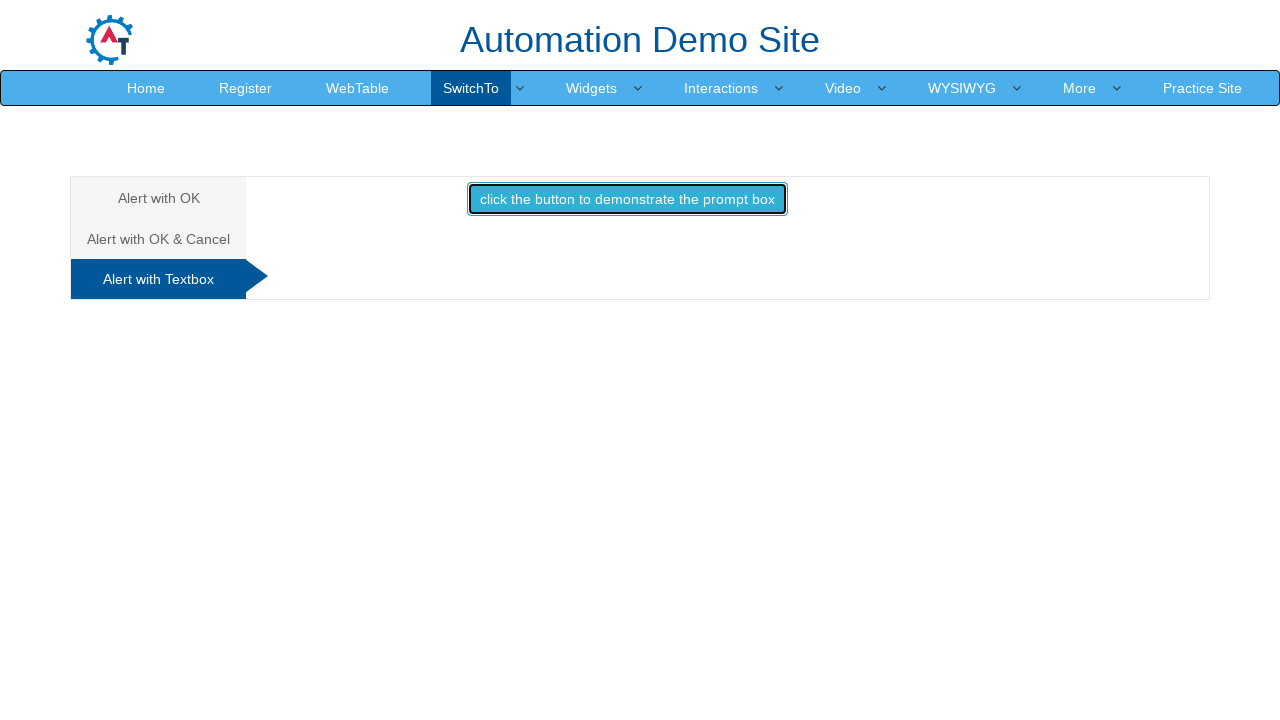

Set up dialog handler to accept prompt with 'test text'
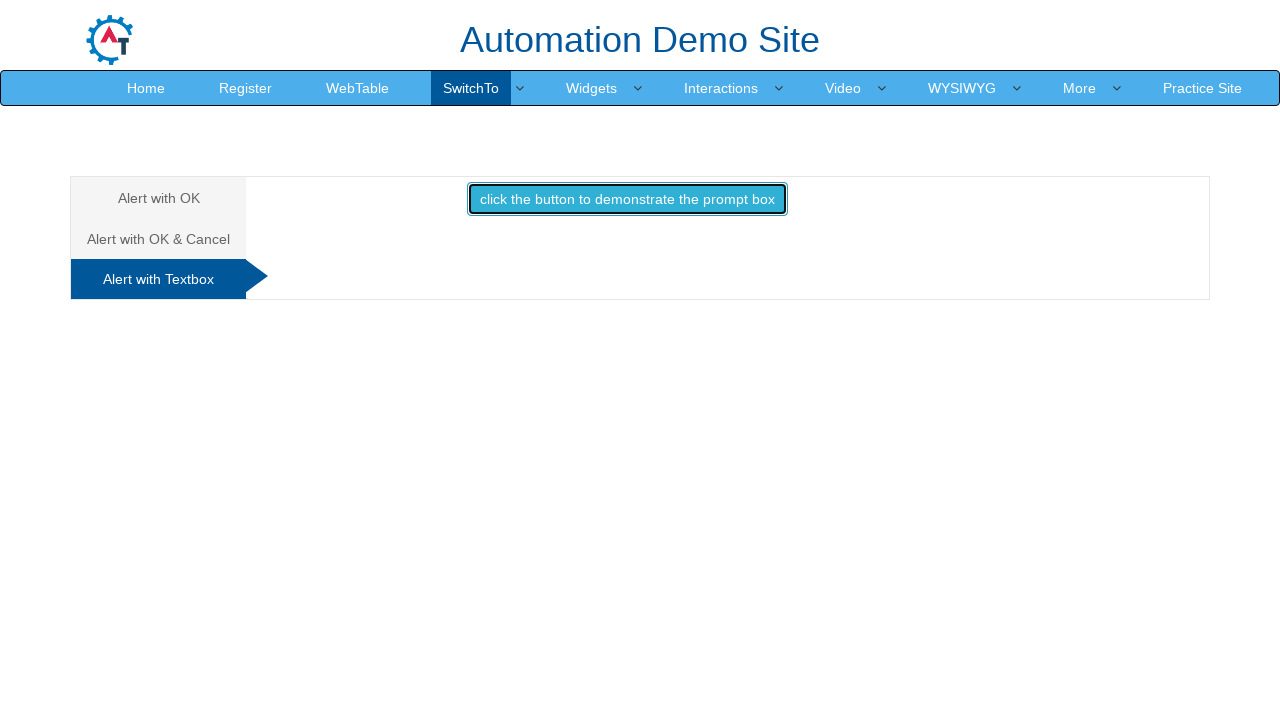

Clicked on 'Alert with Textbox' tab/link again at (158, 279) on xpath=//a[text()='Alert with Textbox ']
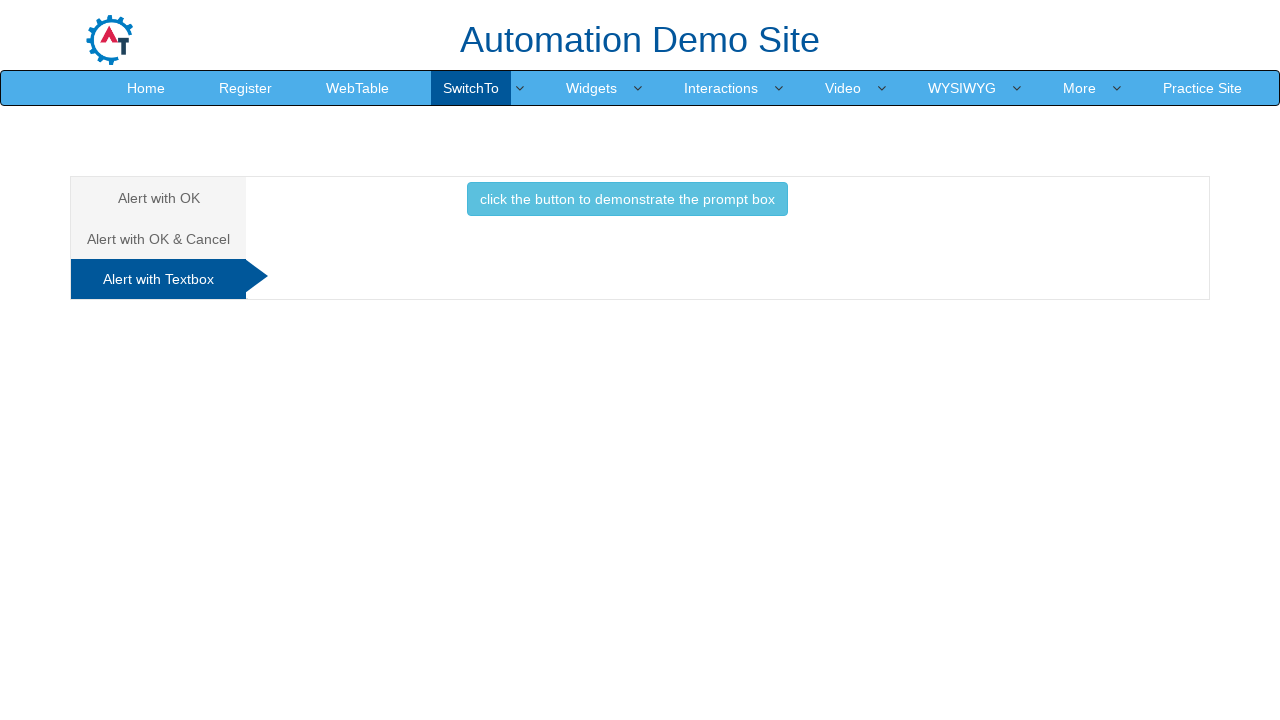

Clicked button to trigger alert with textbox again at (627, 199) on .btn.btn-info
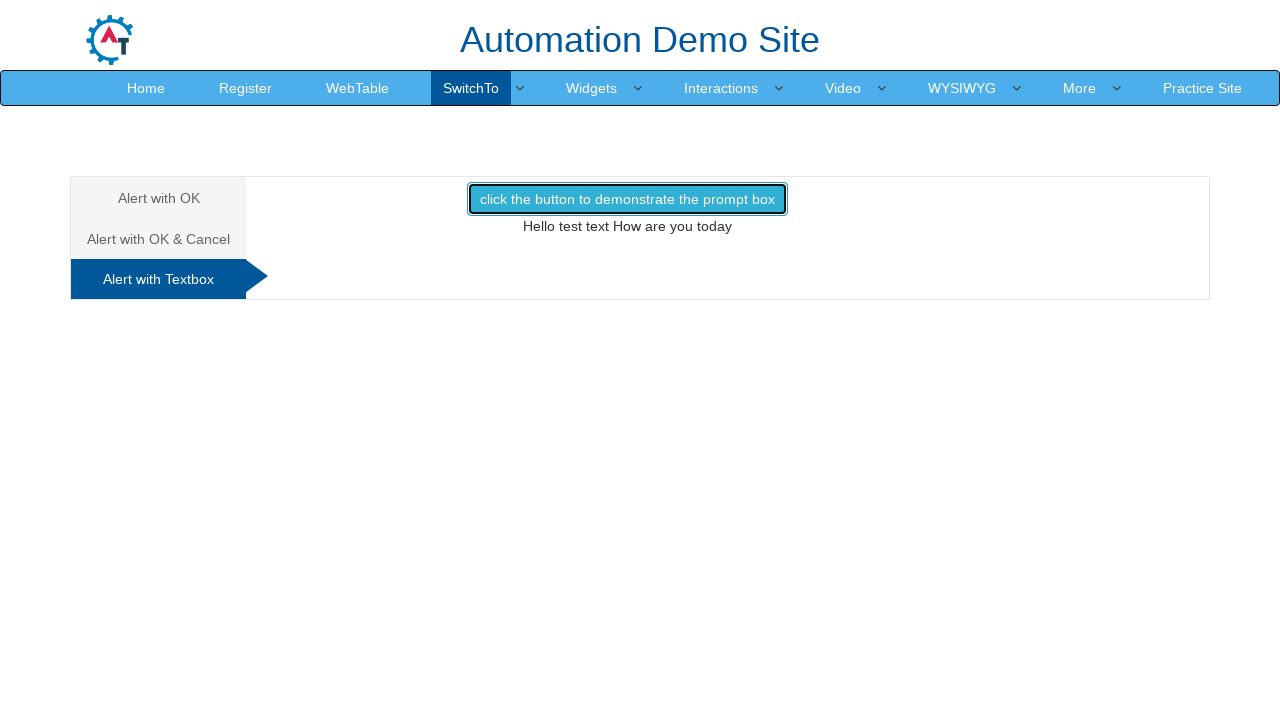

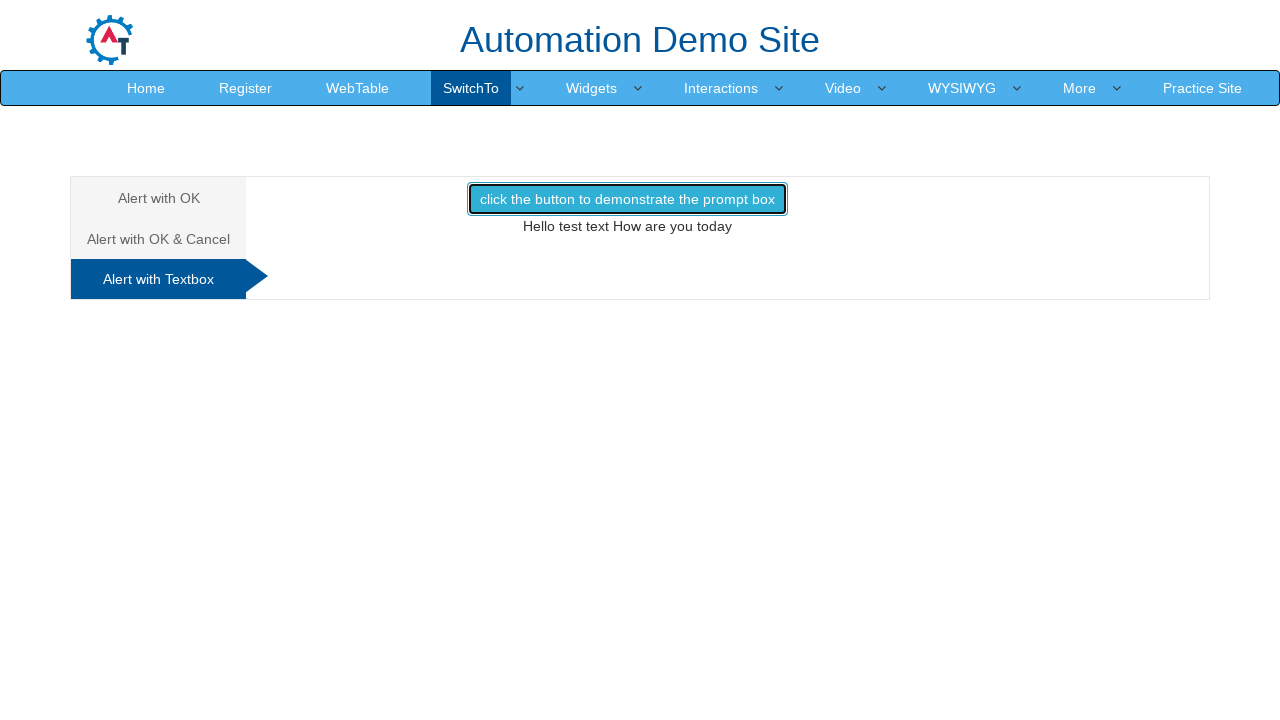